Tests that hovering over the "Contrary" link displays the correct tooltip text "You hovered over the Contrary"

Starting URL: https://demoqa.com/tool-tips

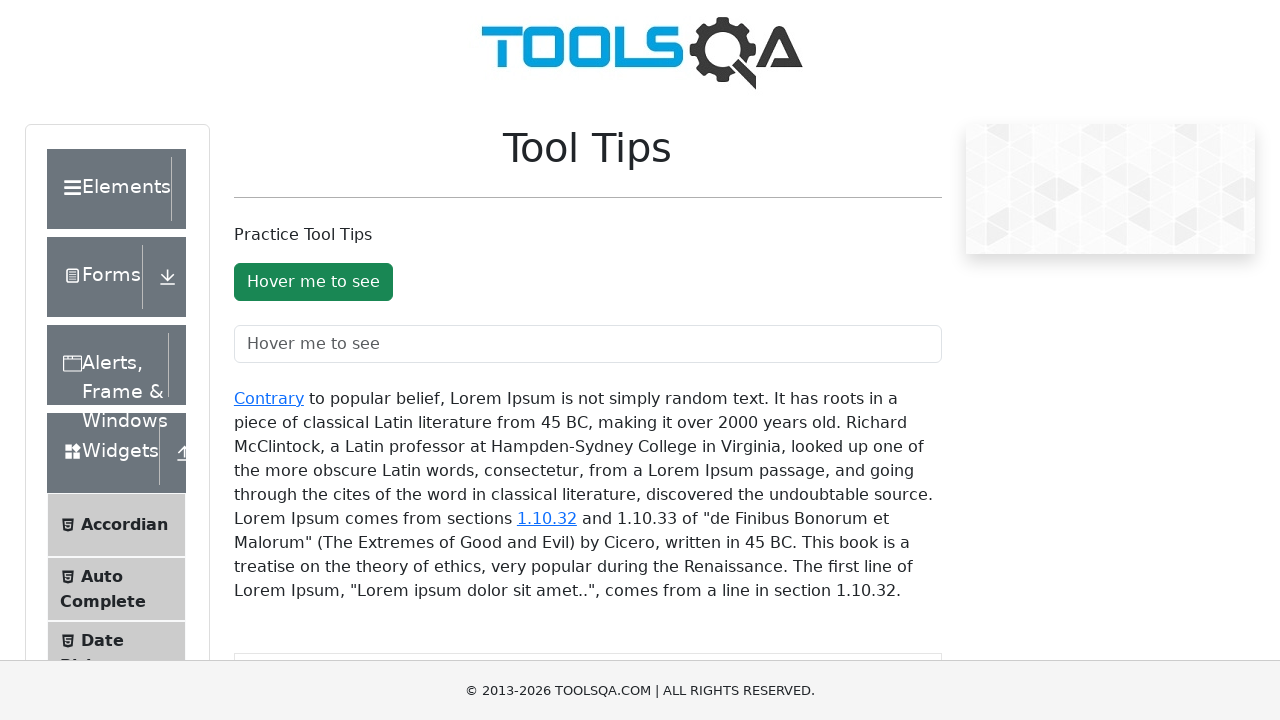

Hovered over the 'Contrary' link to trigger tooltip at (269, 398) on #texToolTopContainer >> text=Contrary
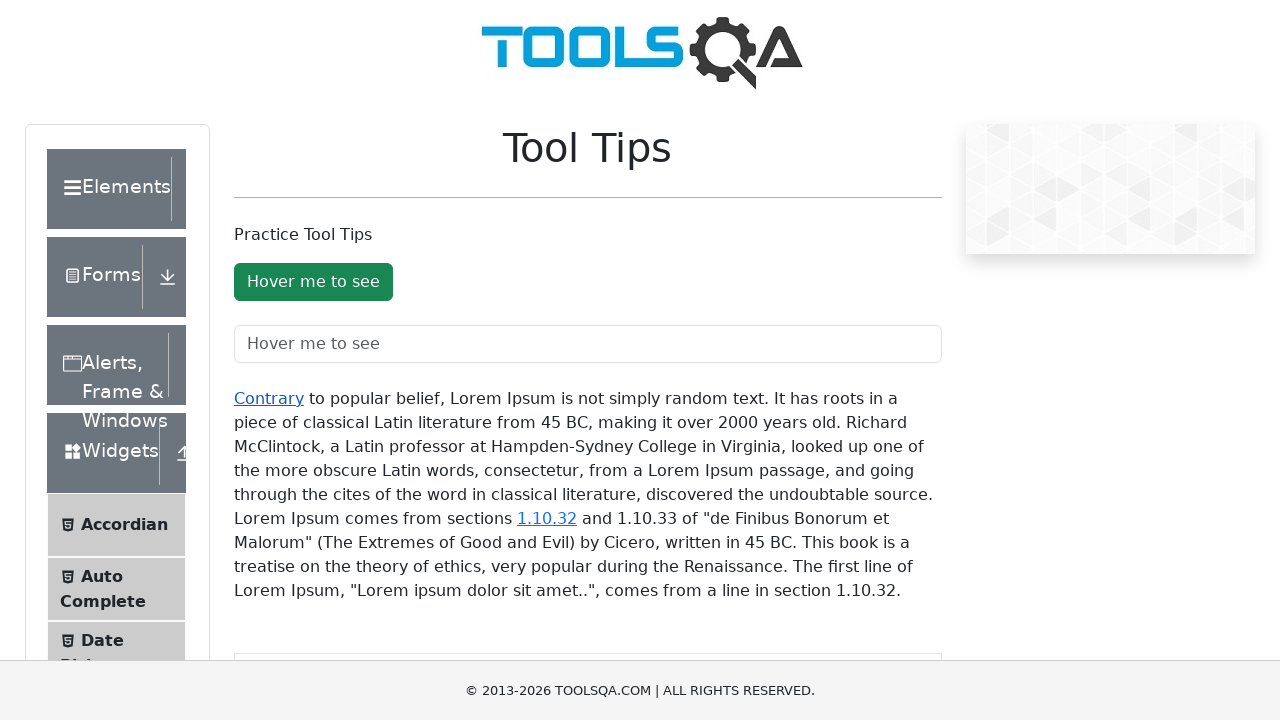

Tooltip element appeared on the page
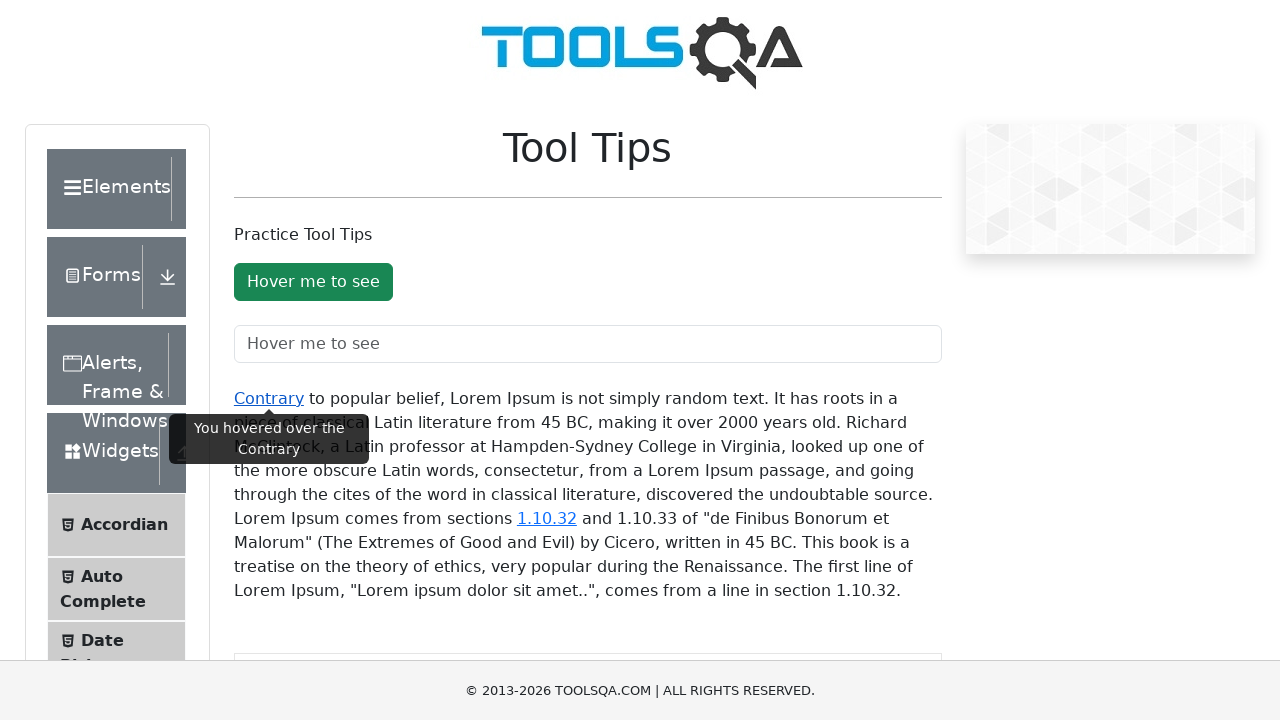

Located the tooltip element
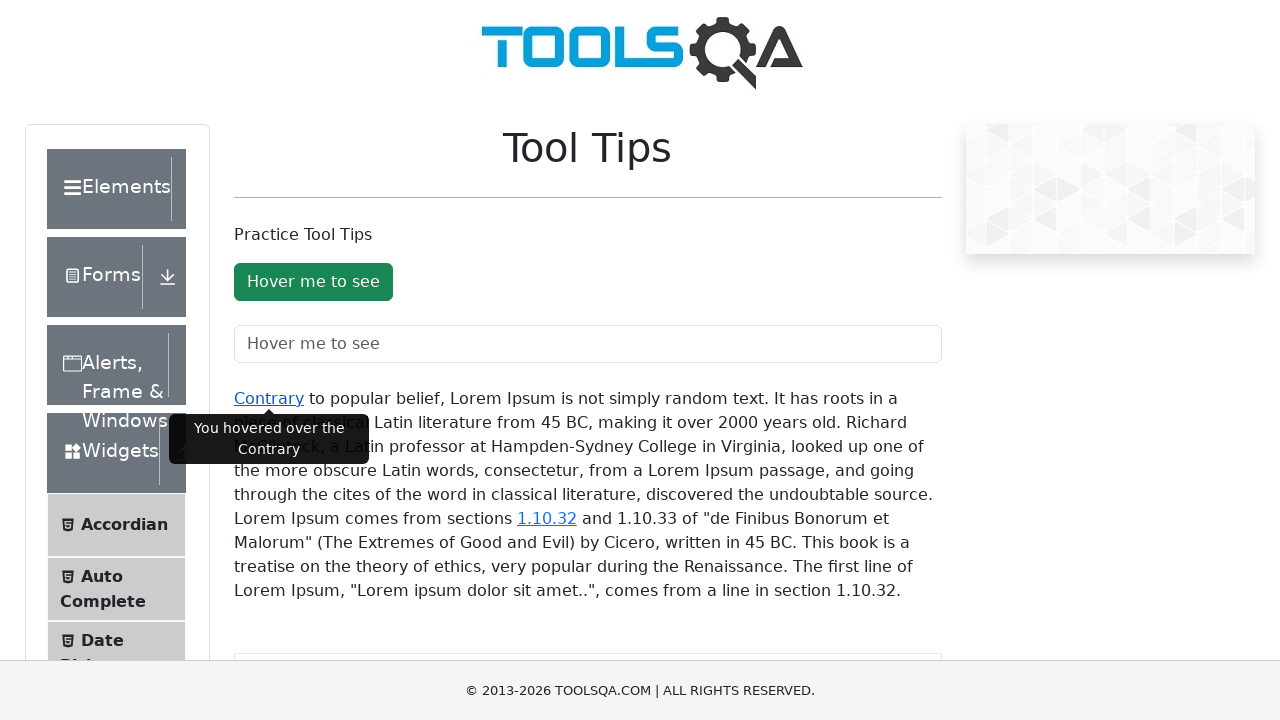

Verified tooltip text matches 'You hovered over the Contrary'
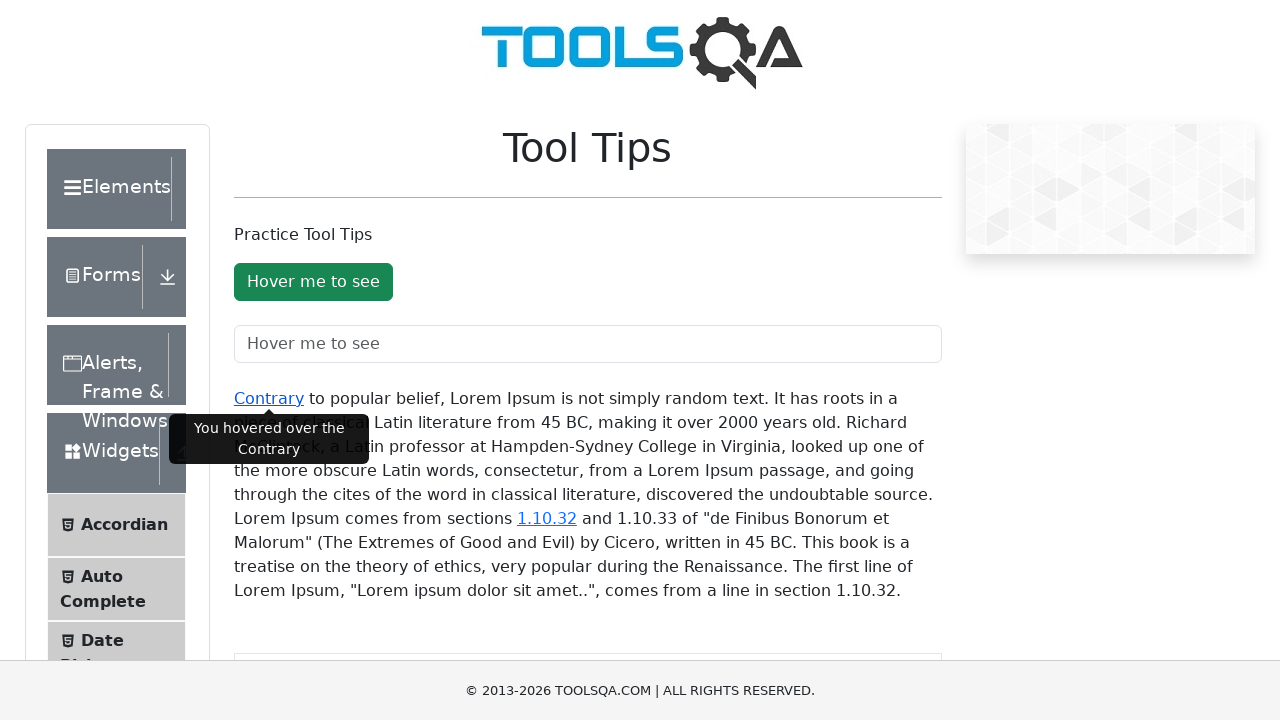

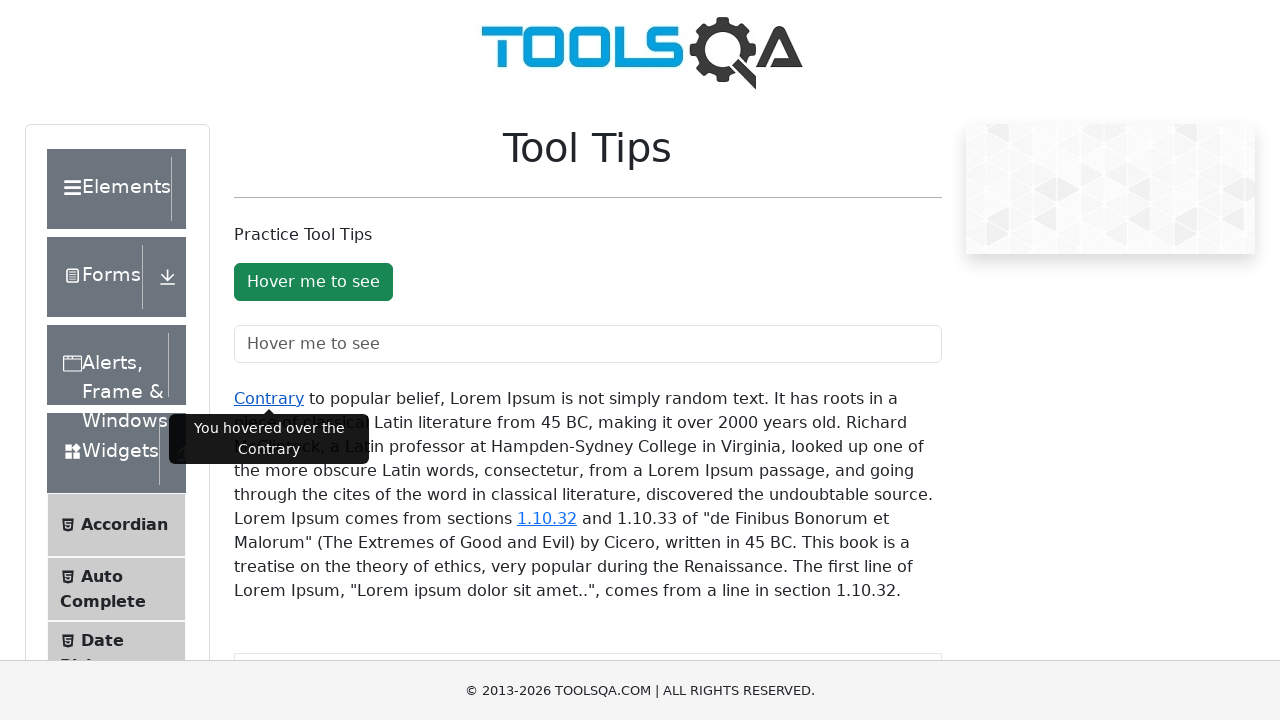